Tests user registration with special characters in username to verify input validation

Starting URL: https://www.demoblaze.com/

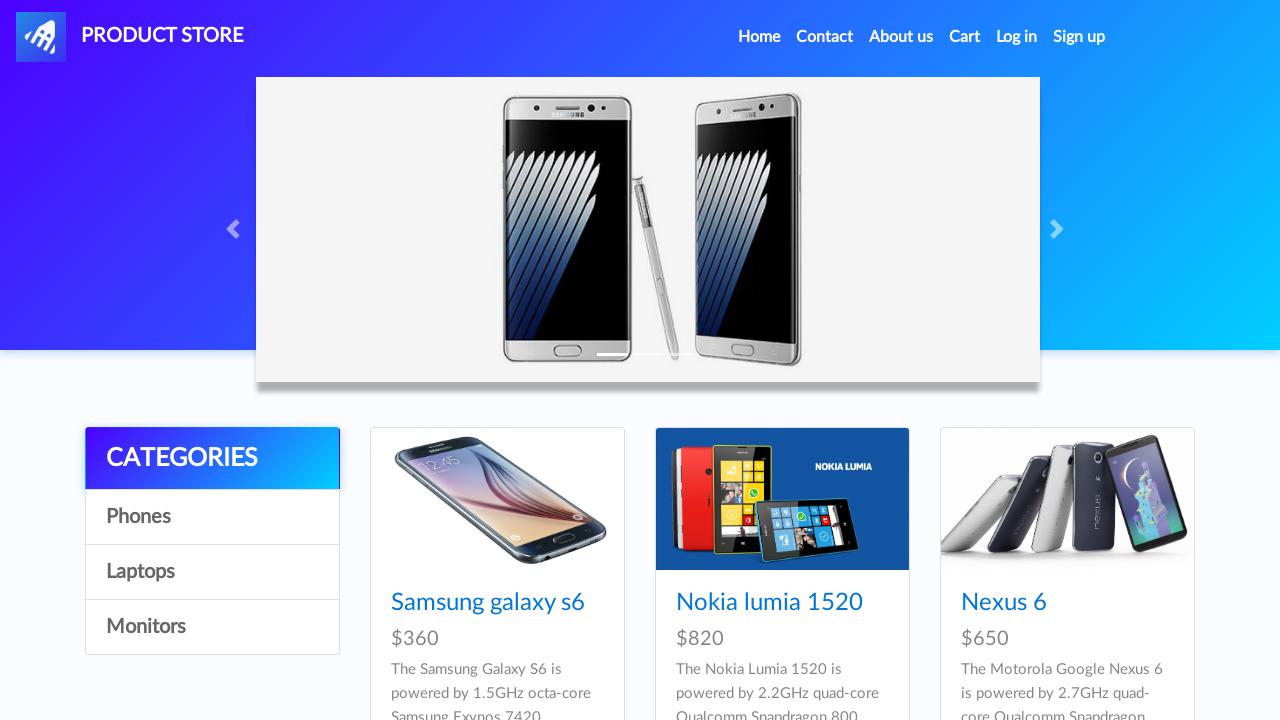

Clicked Sign up link at (1079, 37) on internal:role=link[name="Sign up"i]
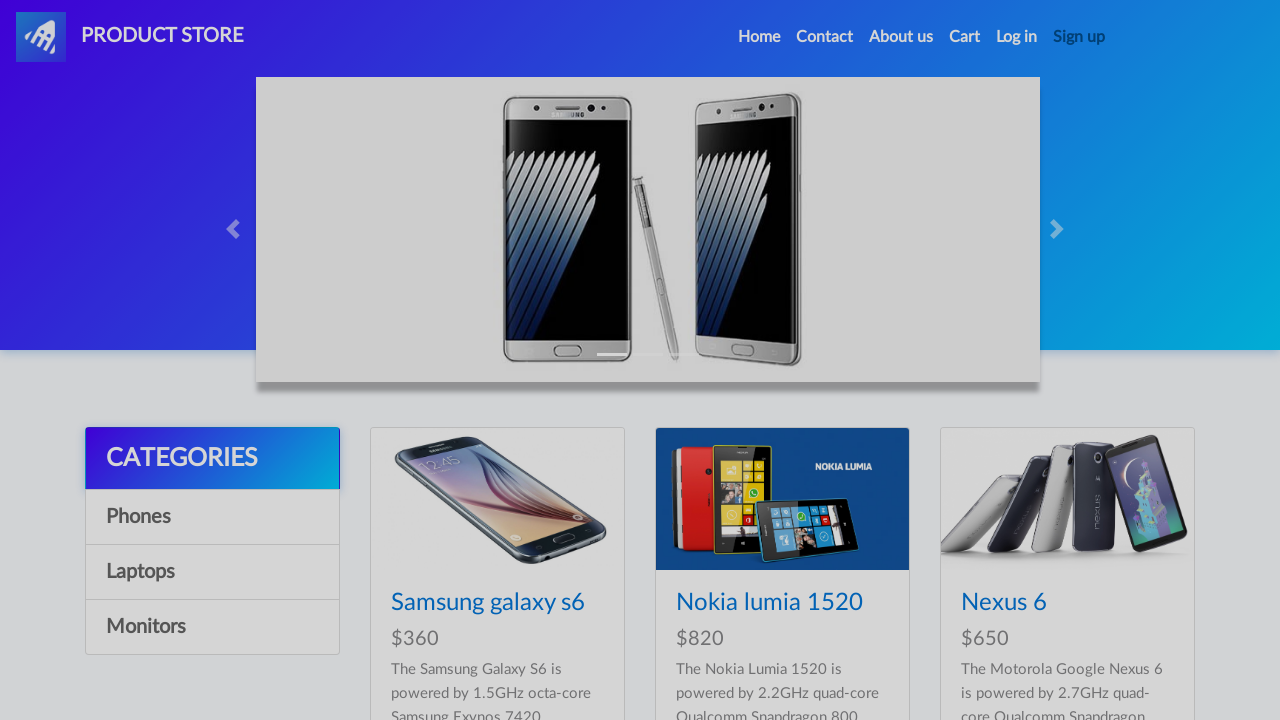

Clicked username input field at (640, 171) on internal:label="Username:"i
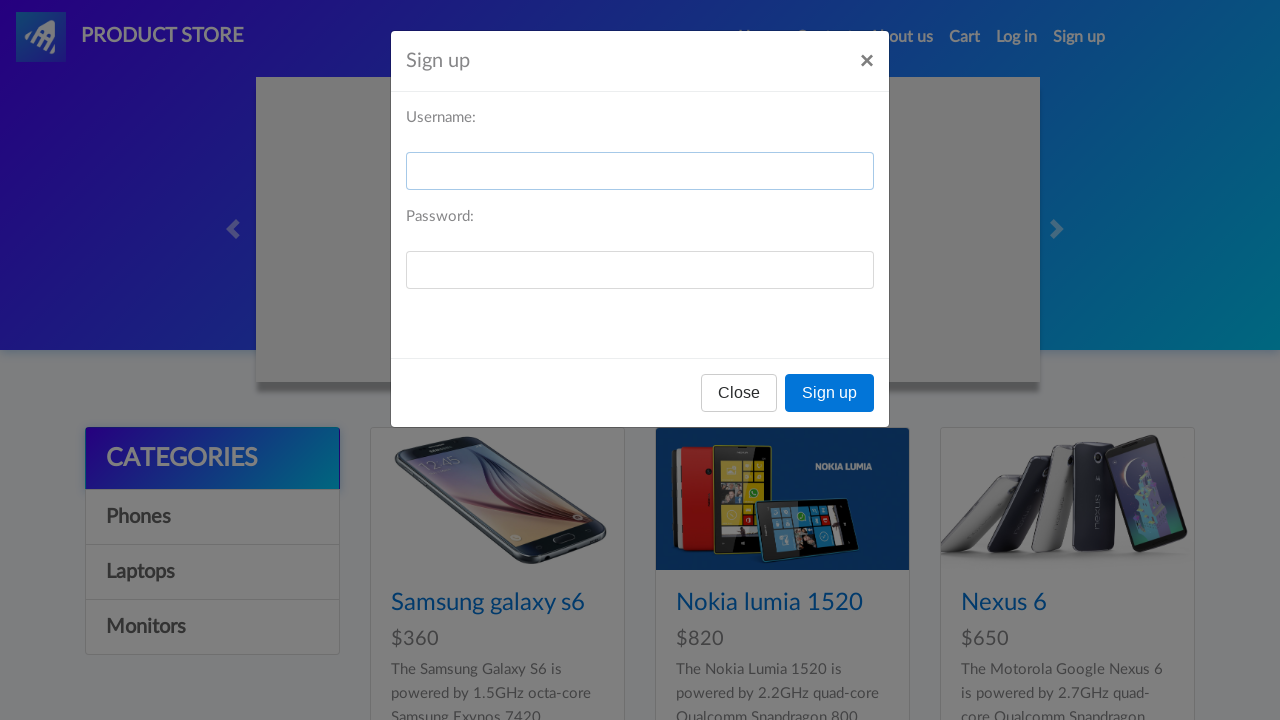

Filled username field with special characters 'user@test#456' to test input validation on internal:label="Username:"i
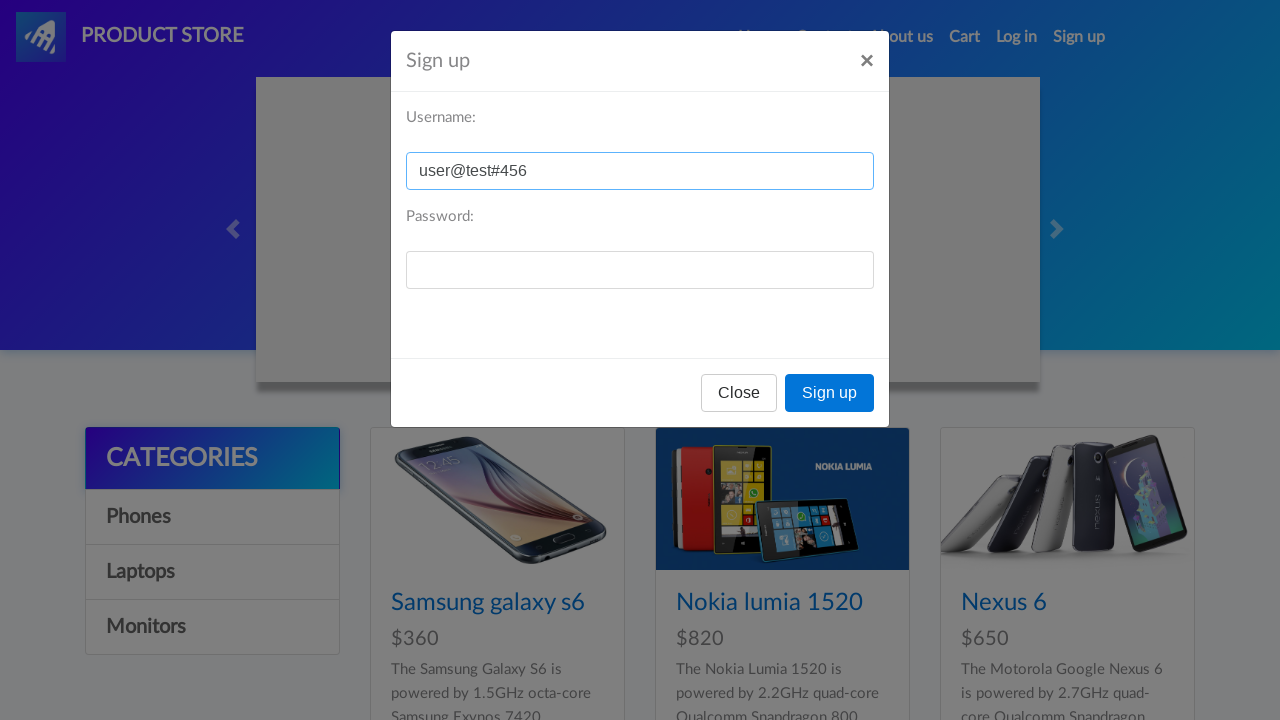

Clicked password input field at (640, 270) on internal:label="Password:"i
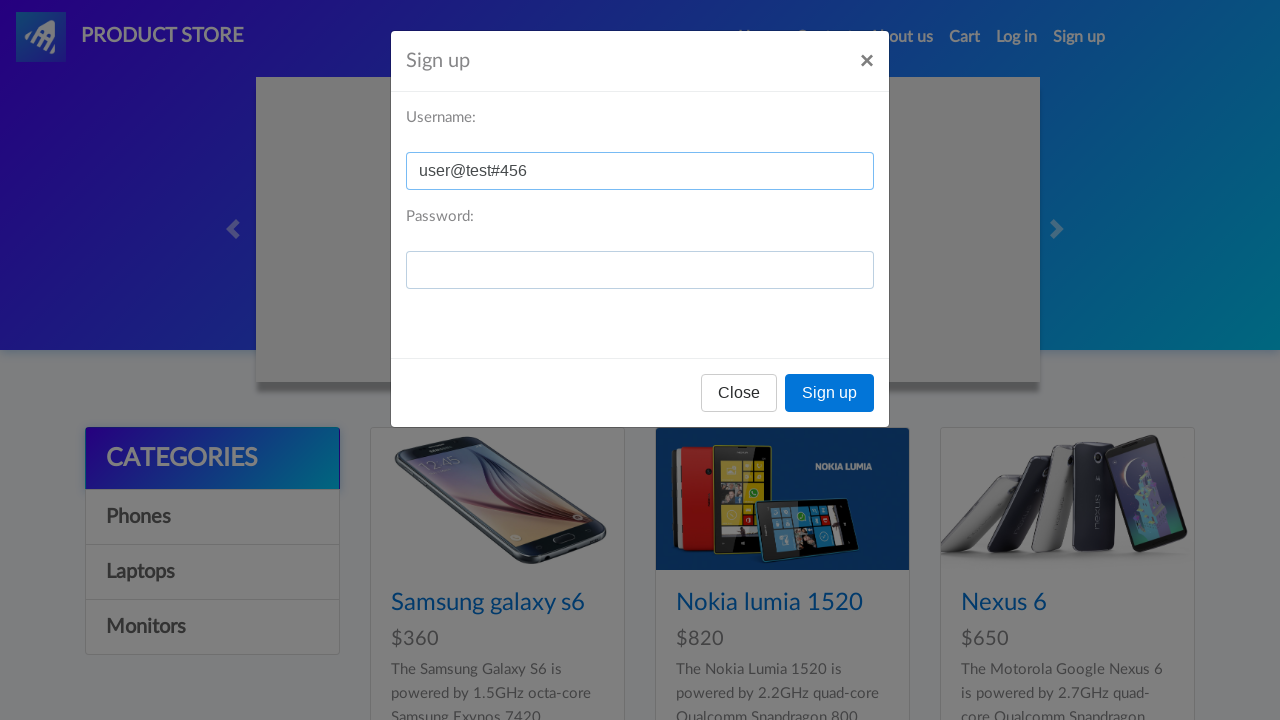

Filled password field with 'pass123456' on internal:label="Password:"i
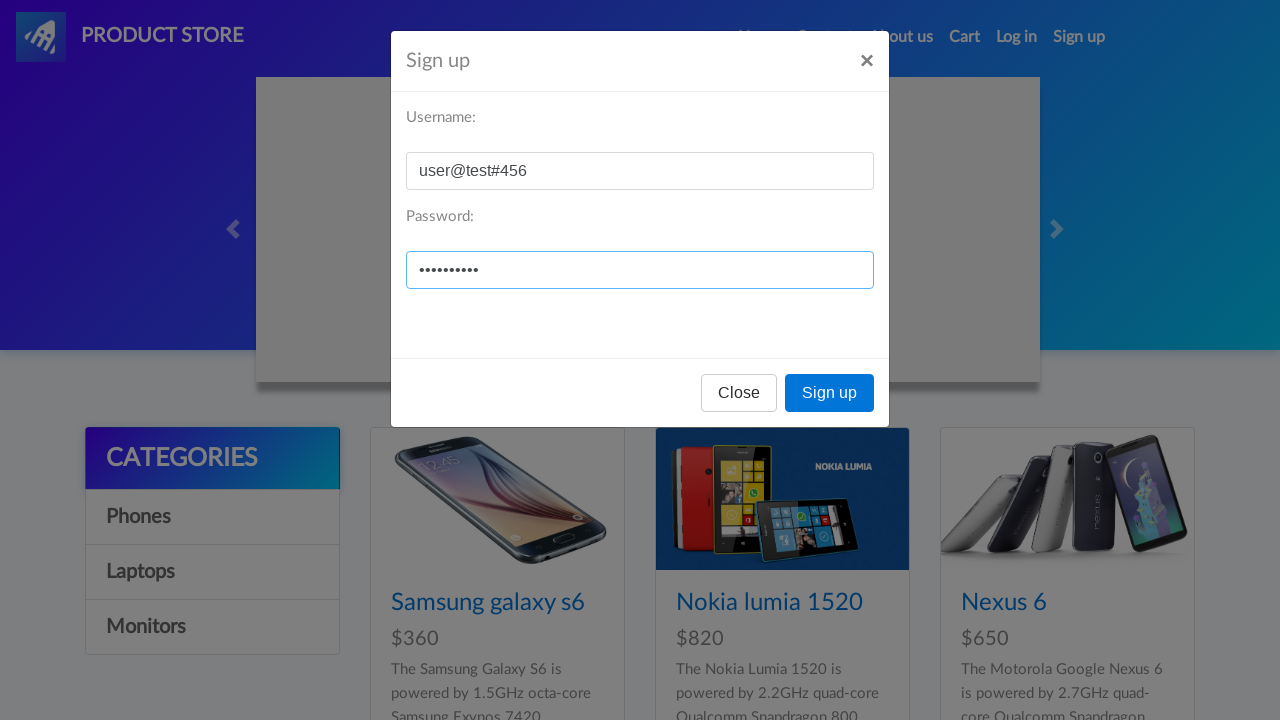

Set up dialog handler to dismiss any alerts
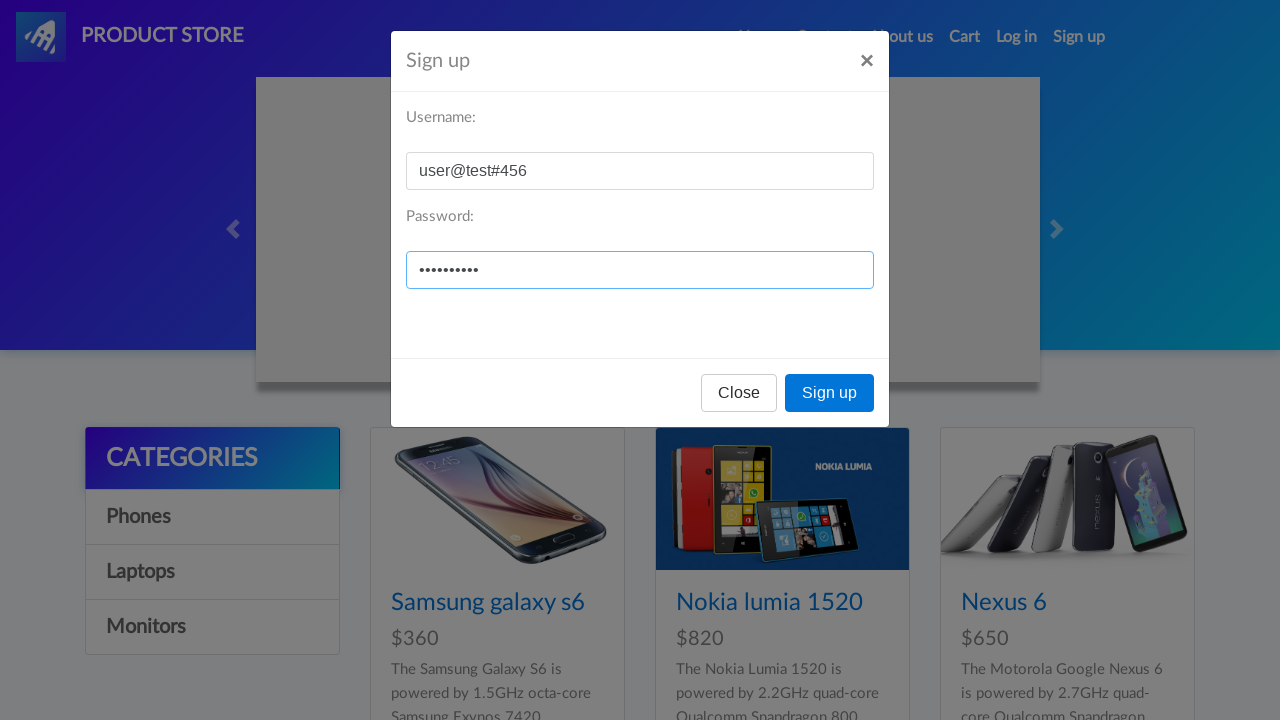

Clicked Sign up button to submit registration form with special characters at (830, 393) on internal:role=button[name="Sign up"i]
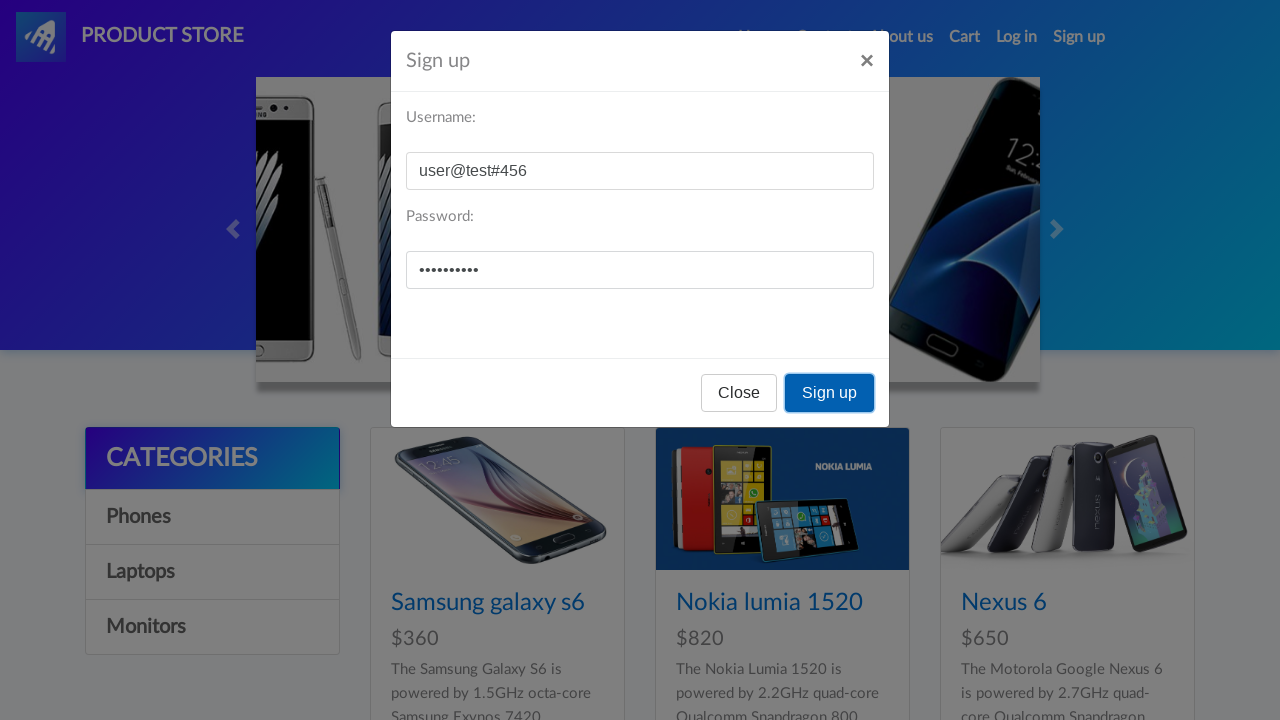

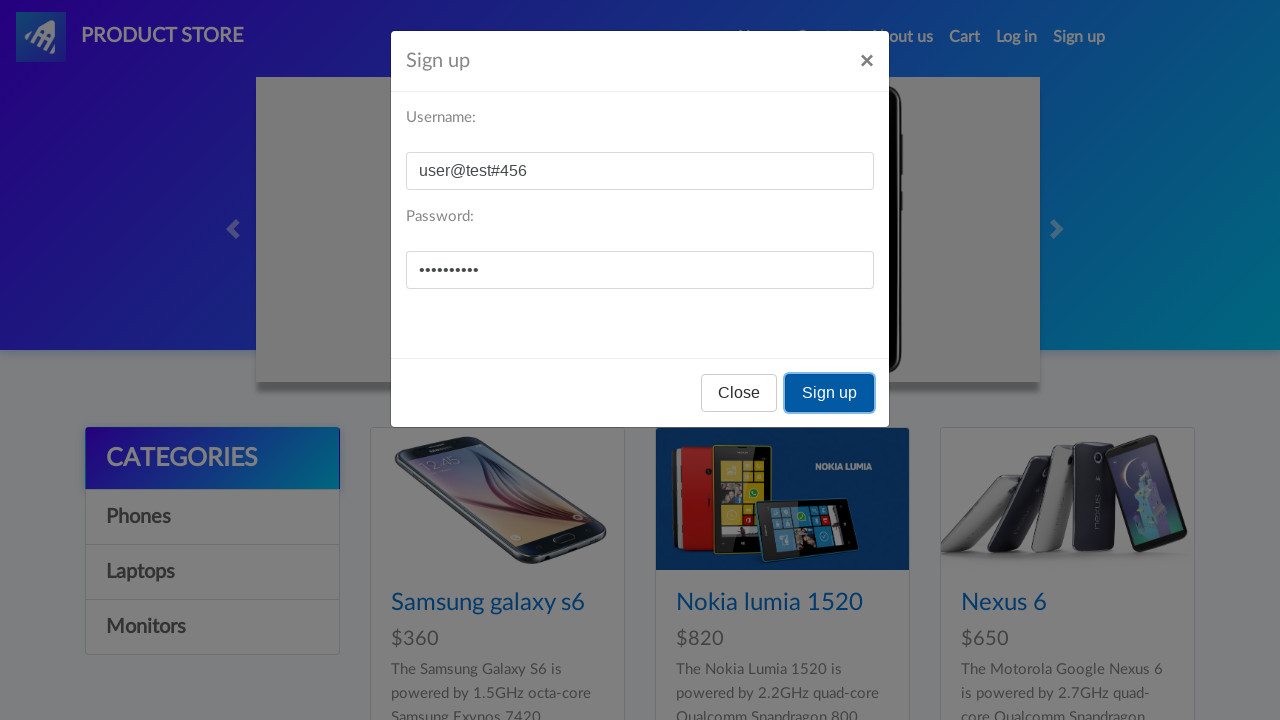